Tests a math challenge form by reading two numbers, calculating their sum, selecting the result from a dropdown, and submitting the form

Starting URL: http://suninjuly.github.io/selects2.html

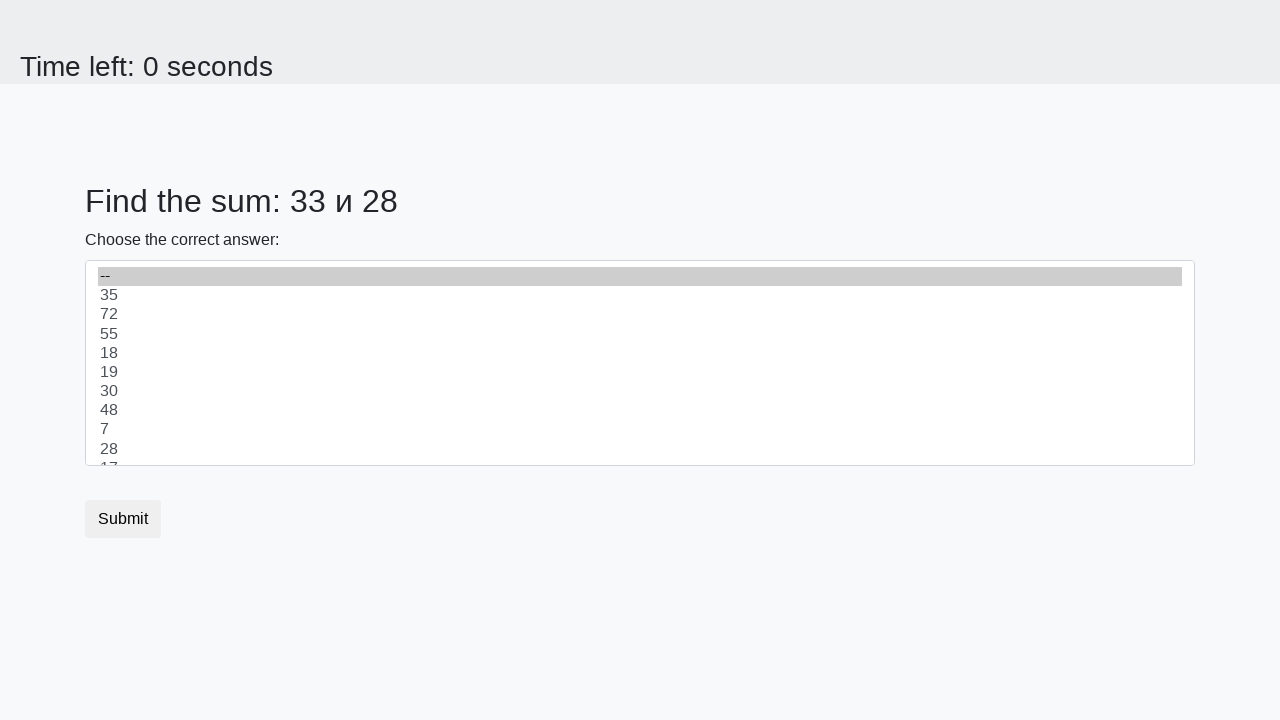

Retrieved first number from page
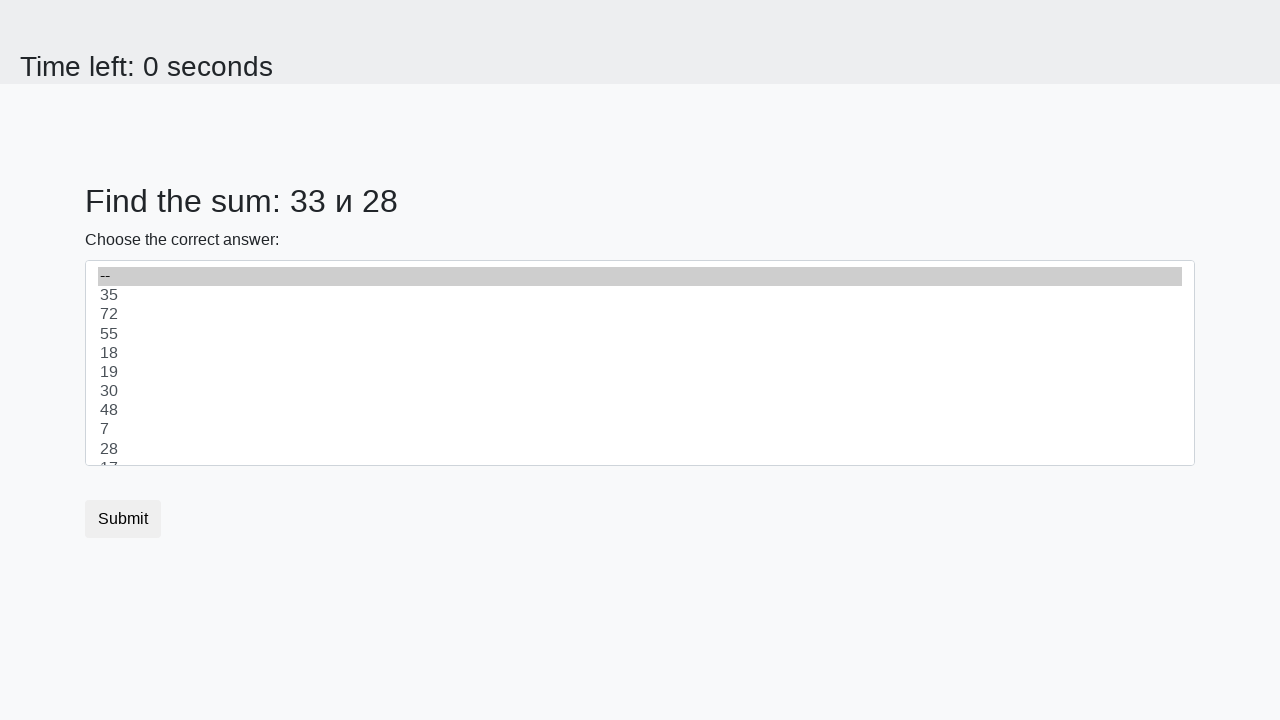

Retrieved second number from page
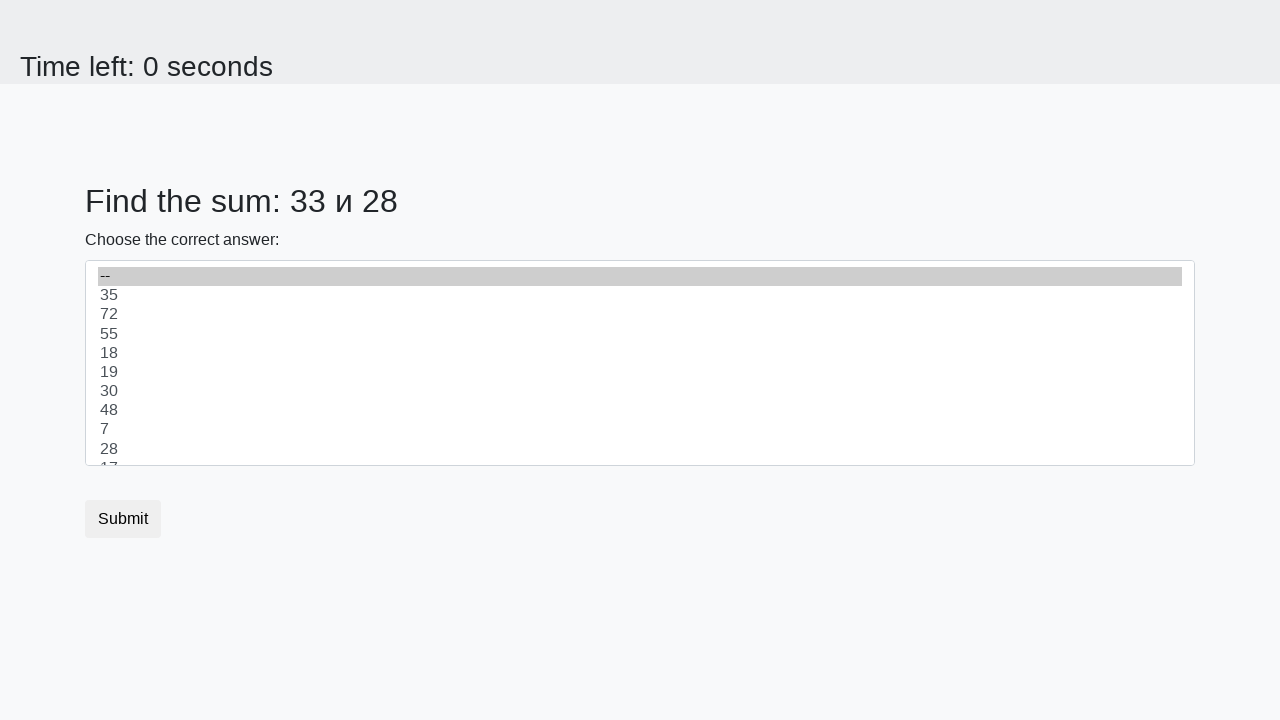

Calculated sum: 33 + 28 = 61
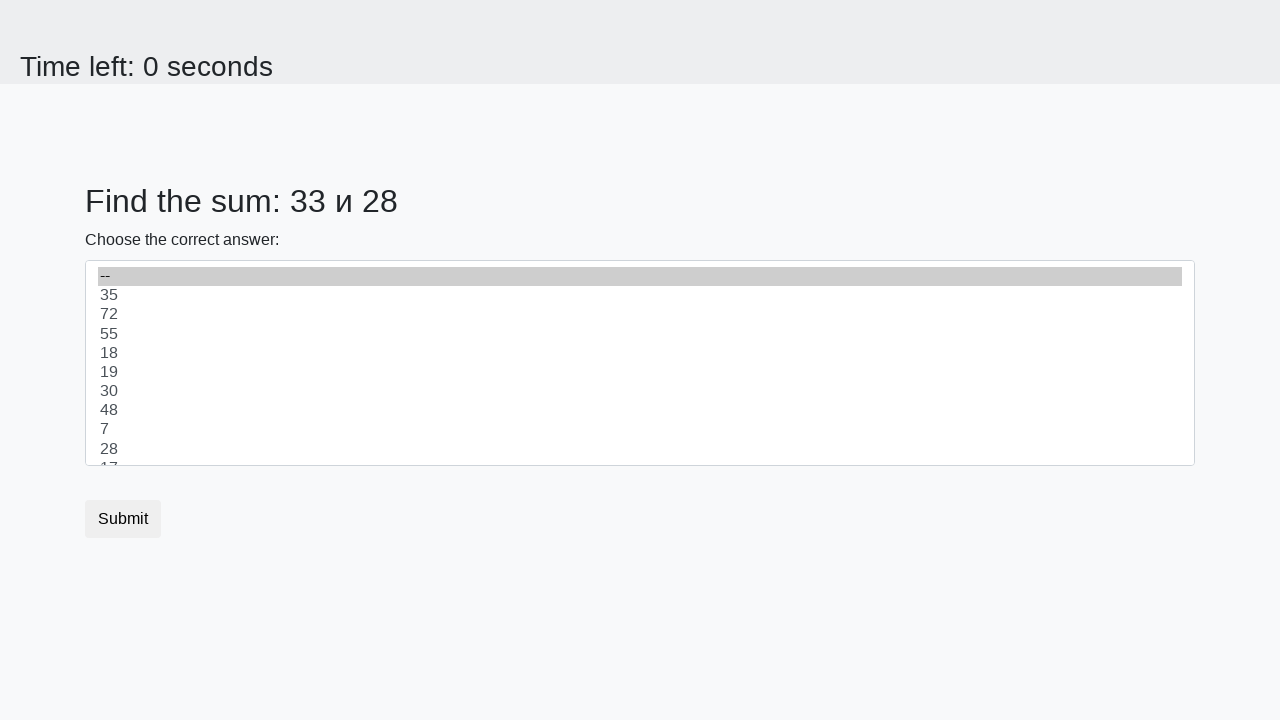

Clicked on the dropdown select element at (640, 363) on select
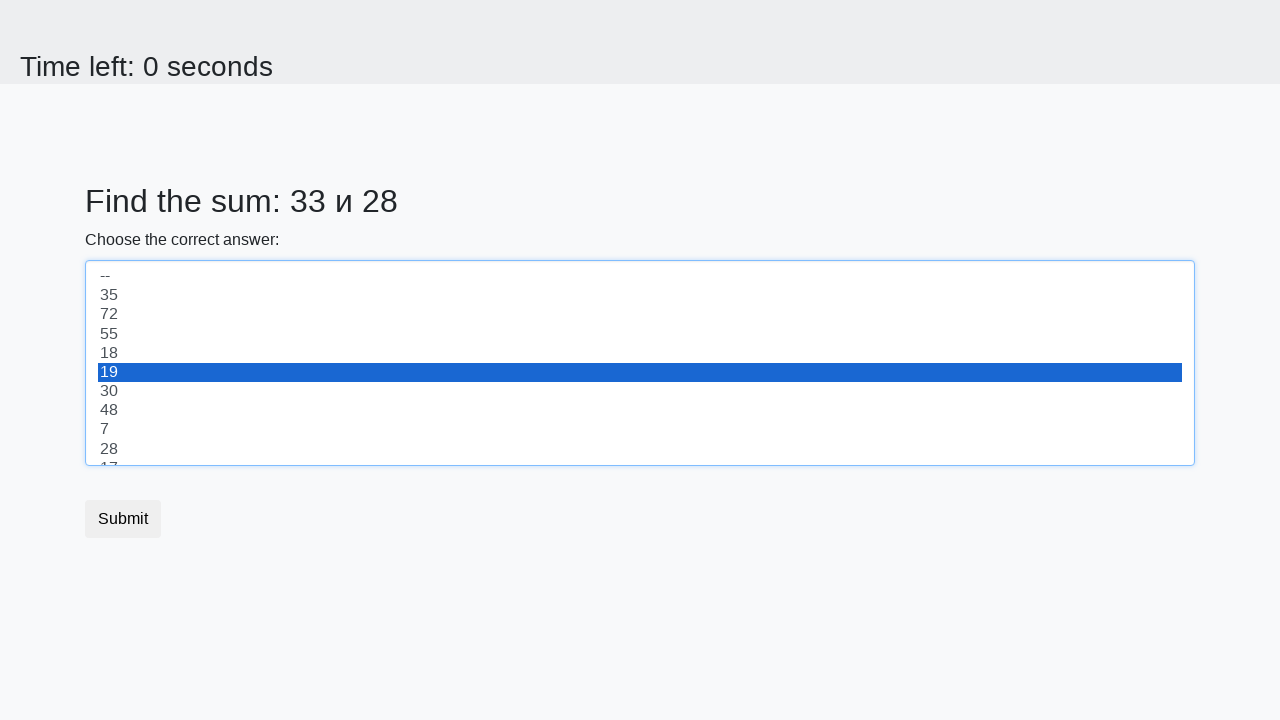

Selected calculated result 61 from dropdown at (640, 363) on [value="61"]
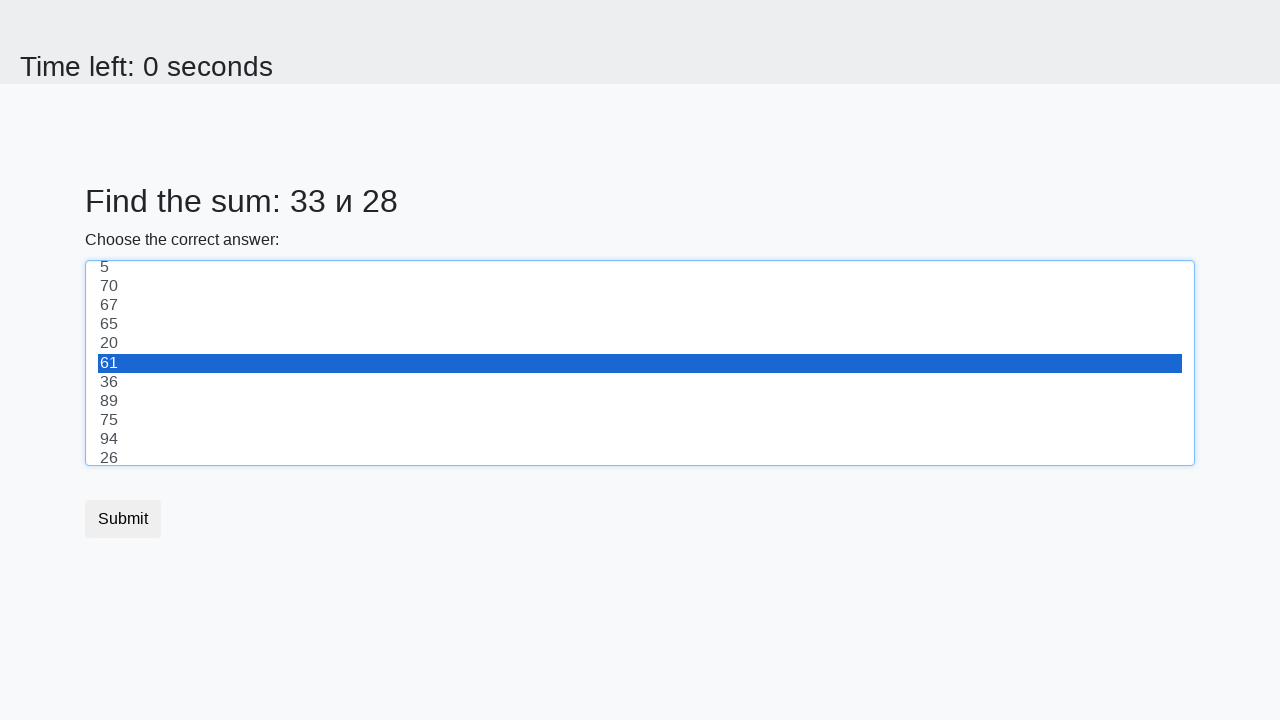

Clicked submit button to submit the form at (123, 519) on button.btn
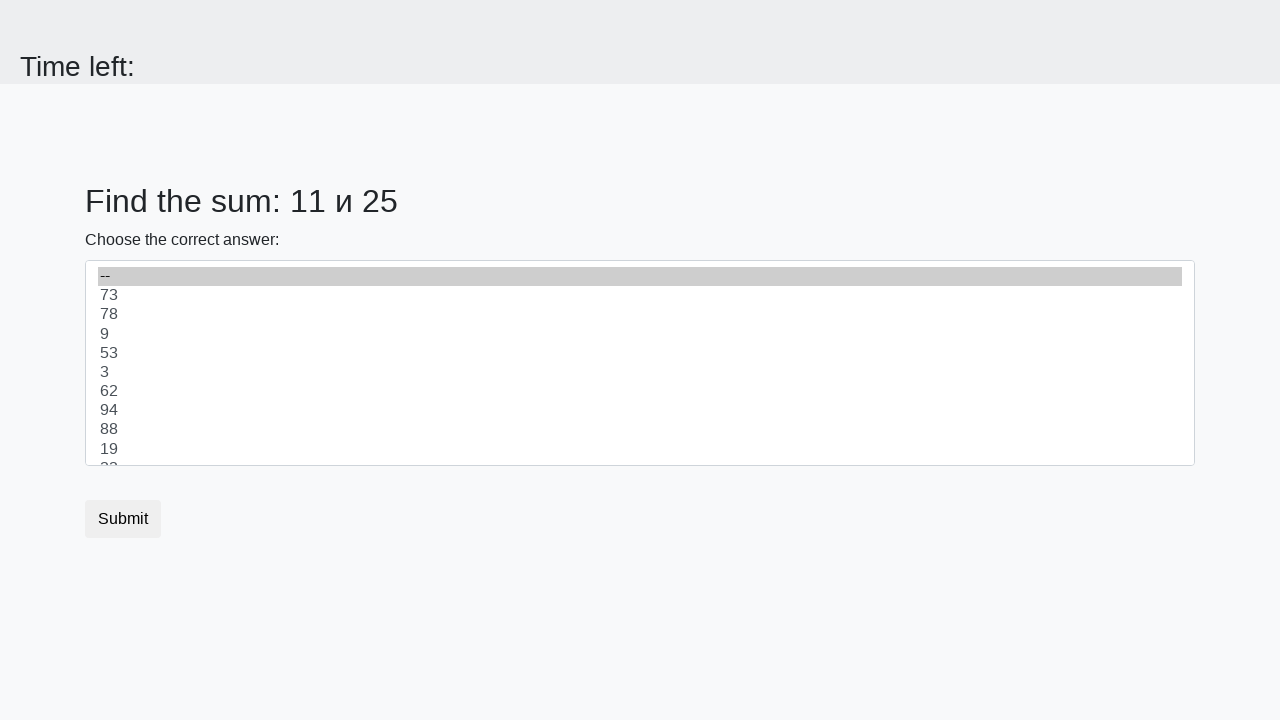

Waited for form submission to complete
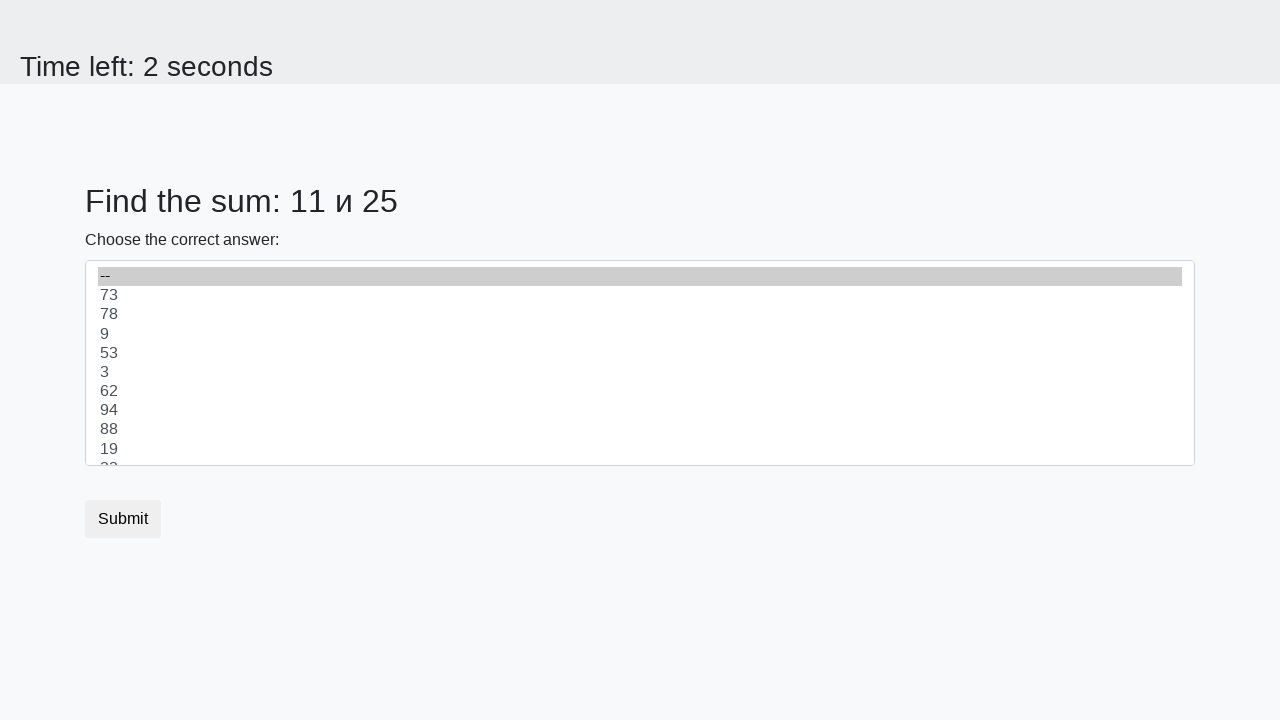

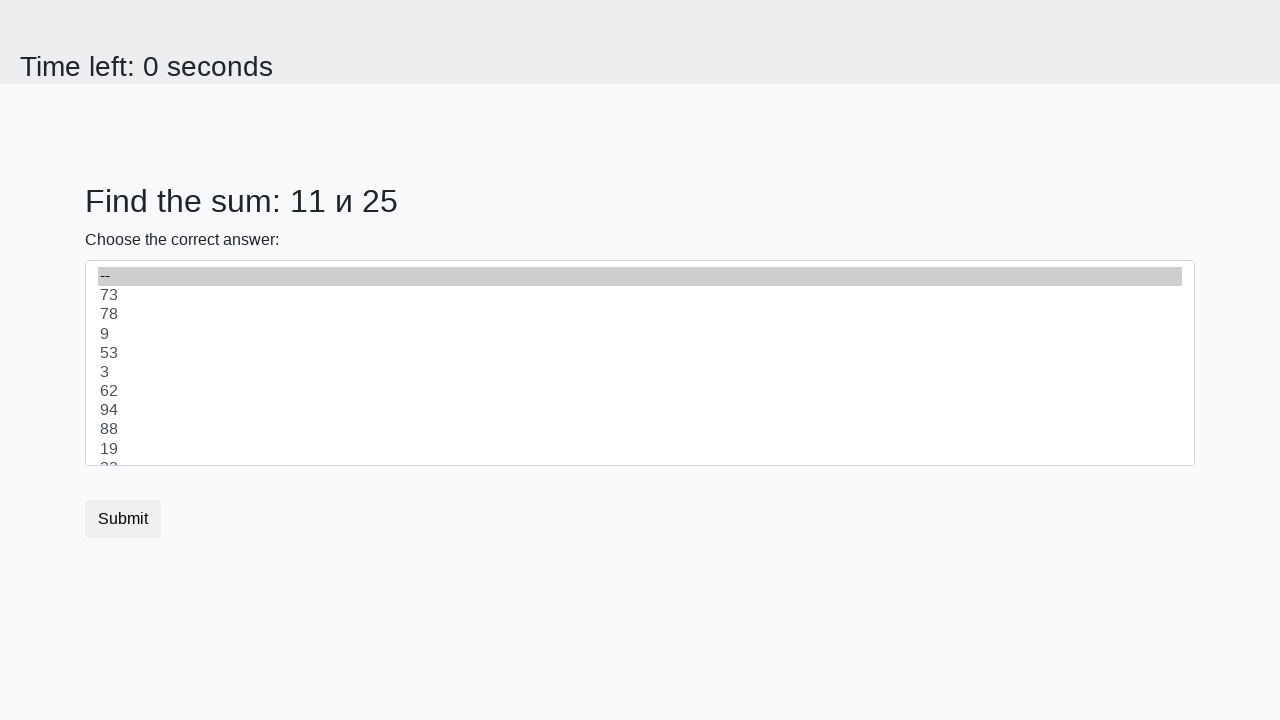